Tests JavaScript alert box interactions by clicking buttons that trigger alerts, then accepting and dismissing the alert dialogs

Starting URL: https://syntaxprojects.com/javascript-alert-box-demo.php

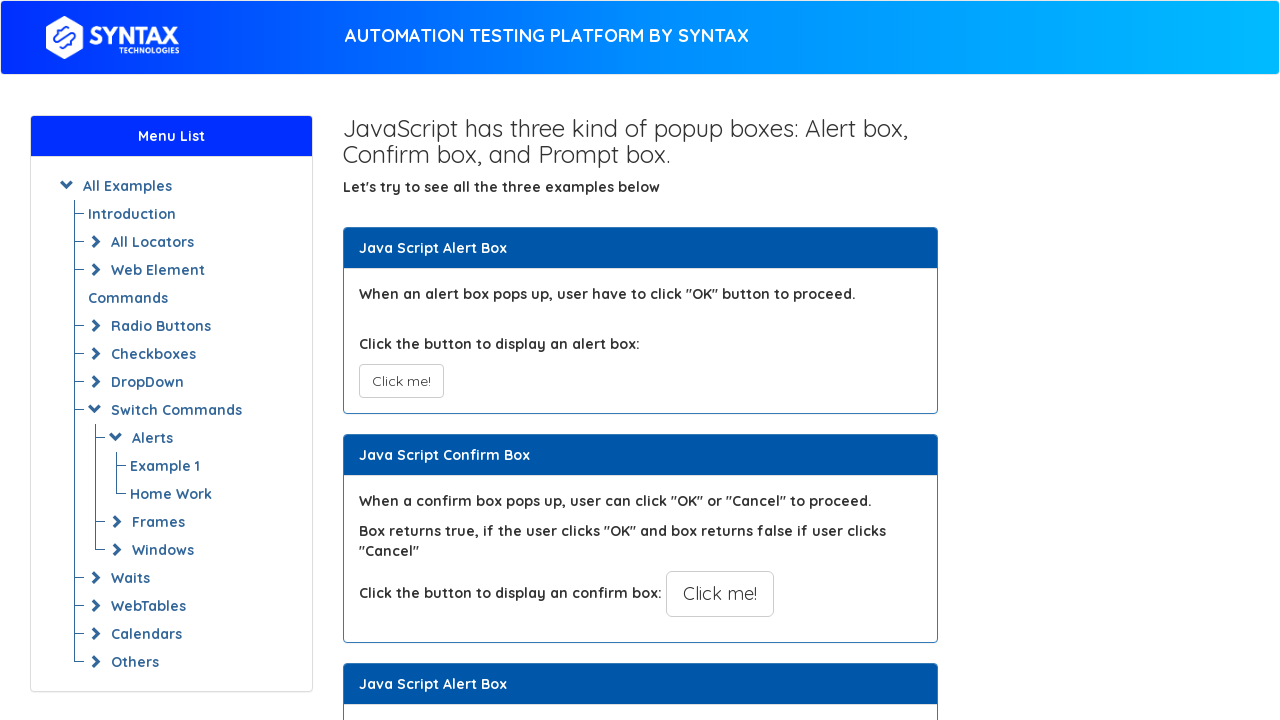

Clicked button to trigger JavaScript alert at (401, 381) on xpath=//button[@onclick='myAlertFunction()']
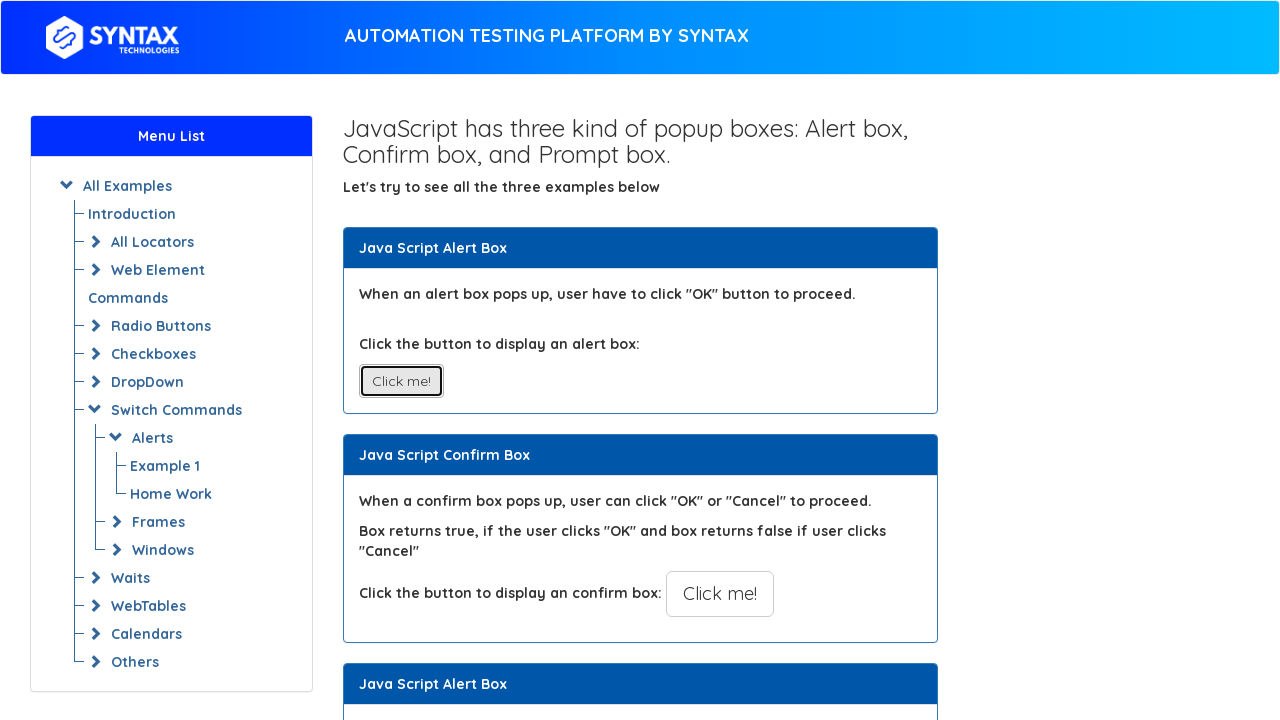

Set up dialog handler to accept alerts
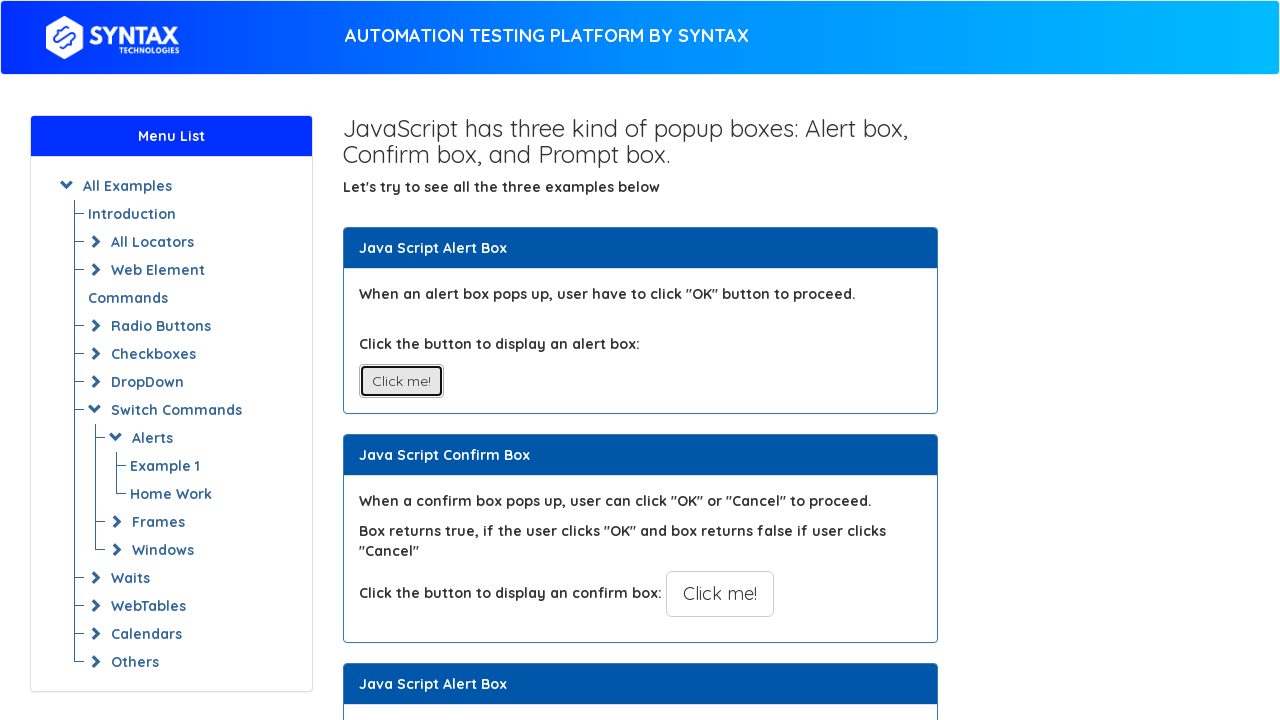

Waited for alert to be processed
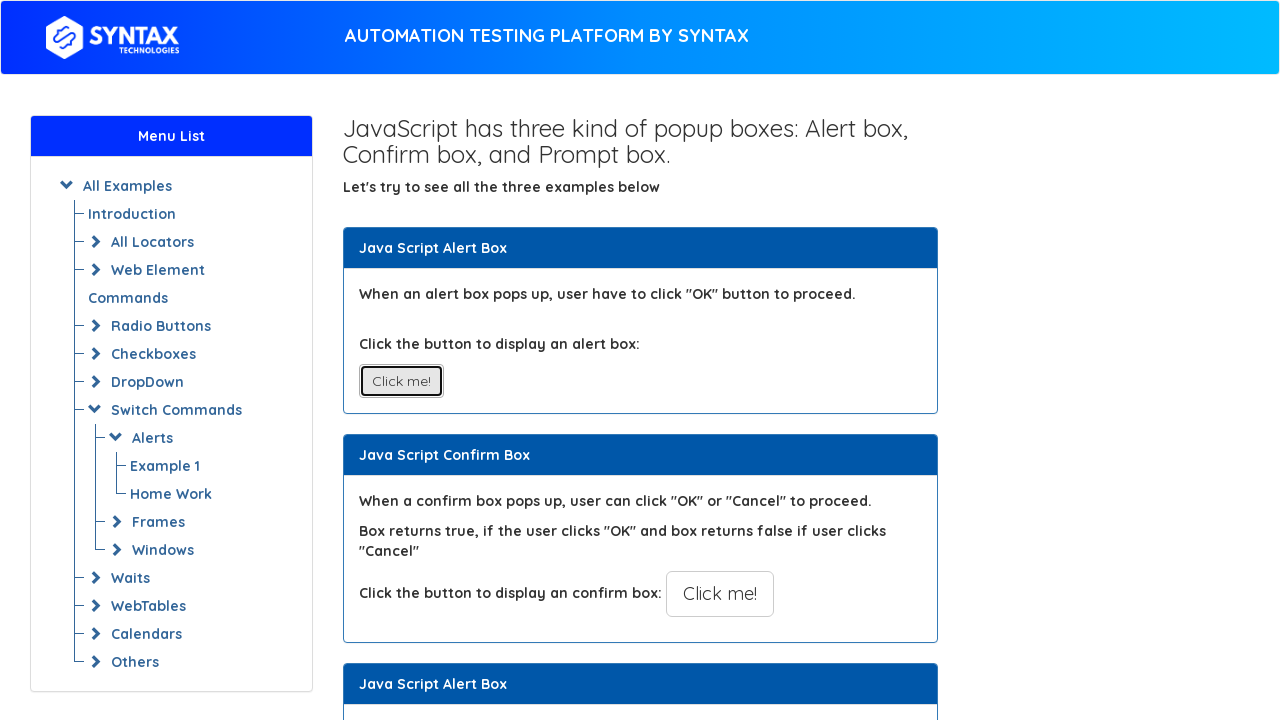

Clicked button to trigger confirm dialog at (720, 594) on xpath=//button[@onclick='myConfirmFunction()']
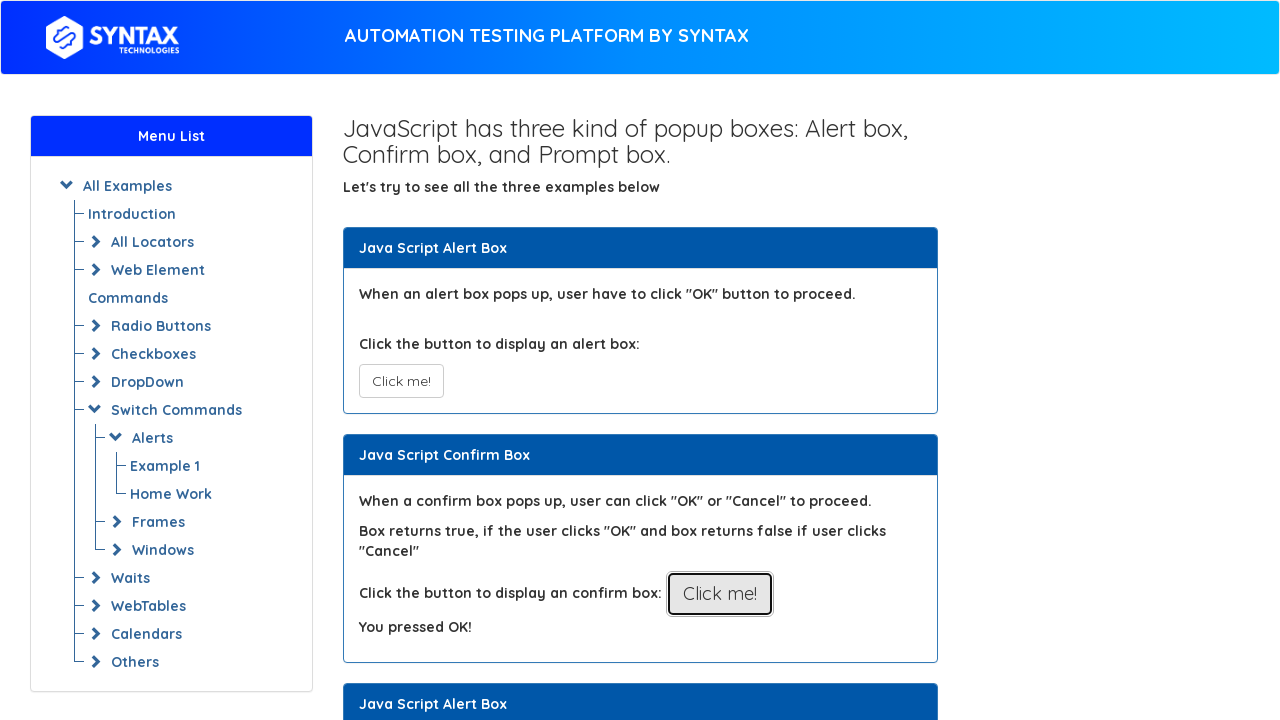

Set up dialog handler to dismiss confirm dialogs
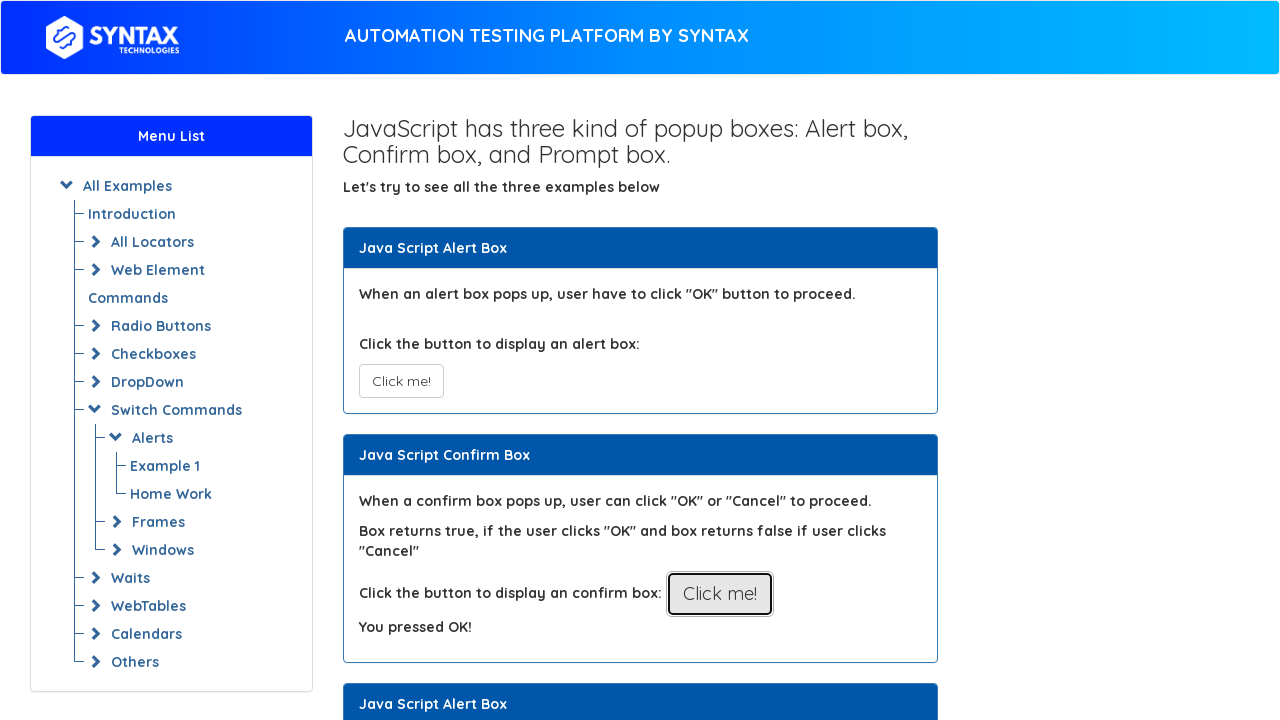

Waited for confirm dialog to be processed
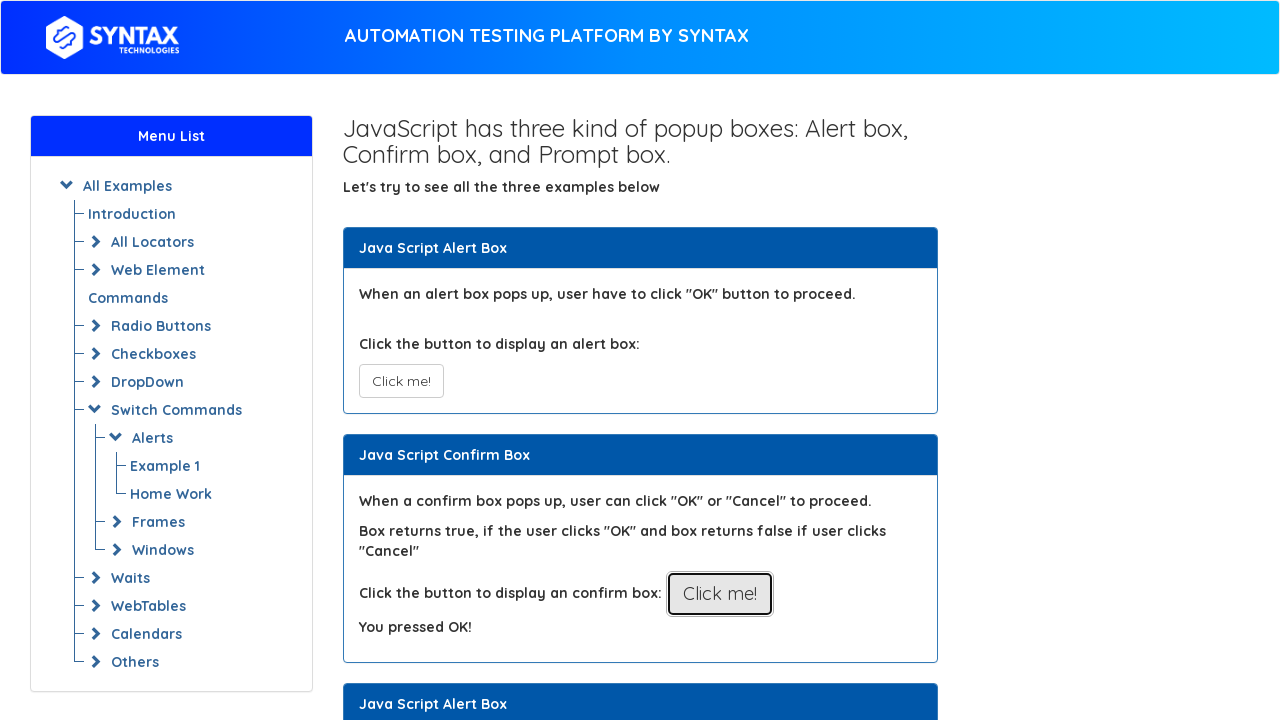

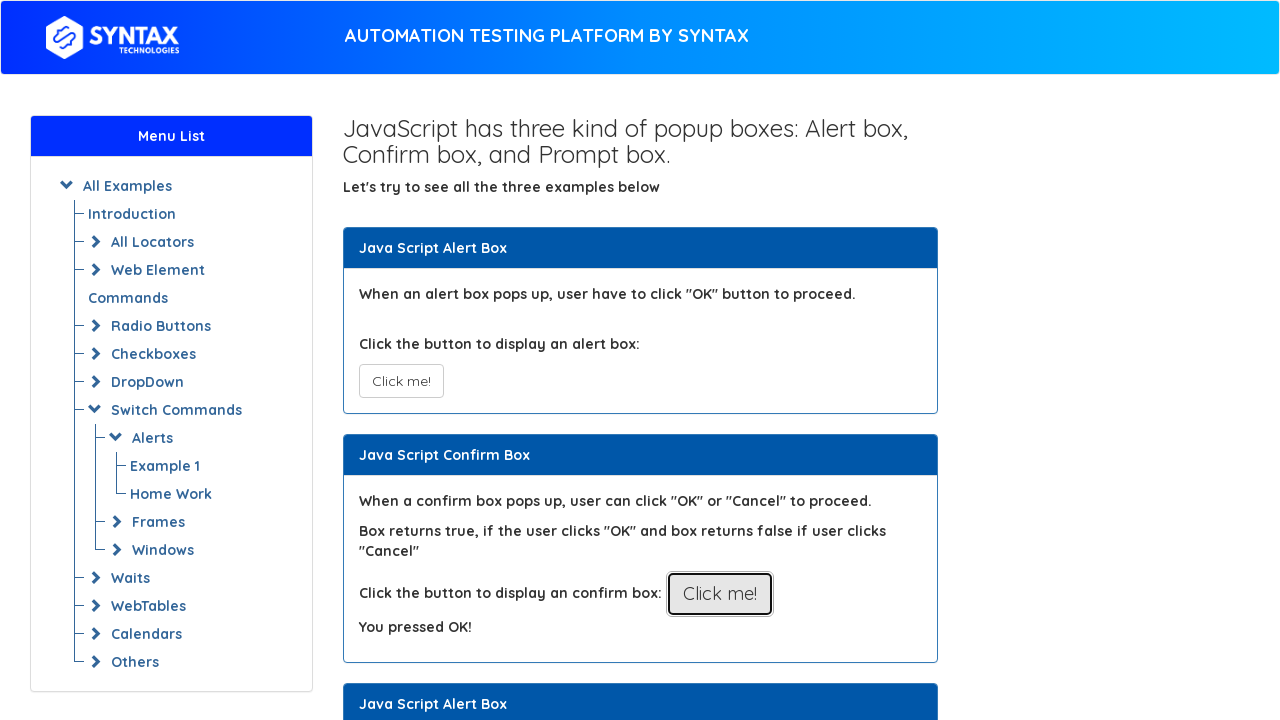